Tests interaction with a disabled input field within an iframe on W3Schools tryit editor

Starting URL: https://www.w3schools.com/tags/tryit.asp?filename=tryhtml_input_disabled

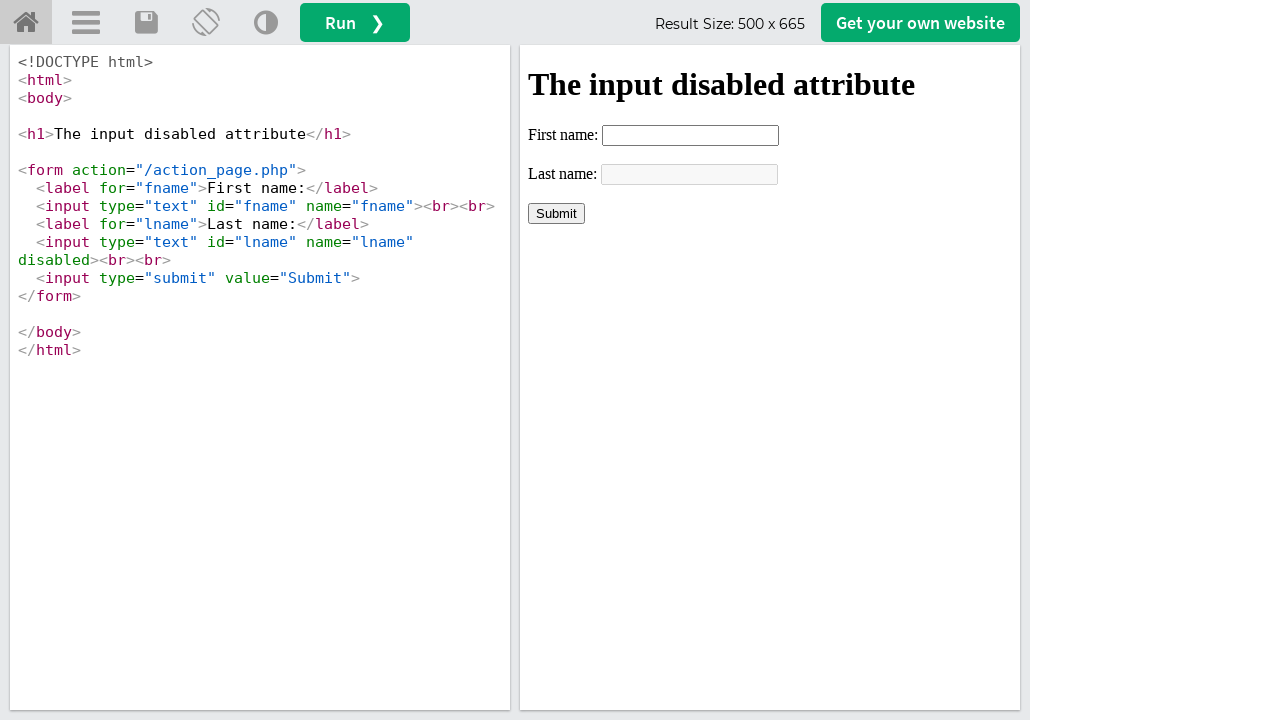

Waited for iframe#iframeResult to load
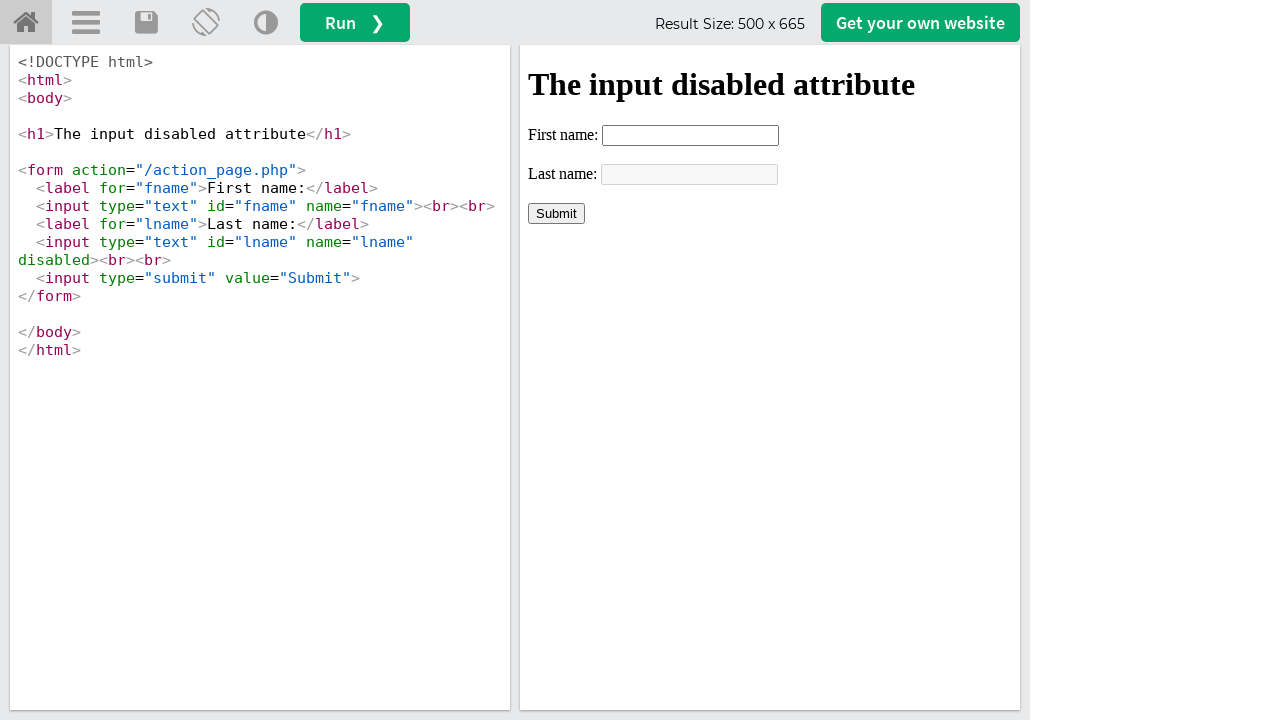

Located iframe#iframeResult frame
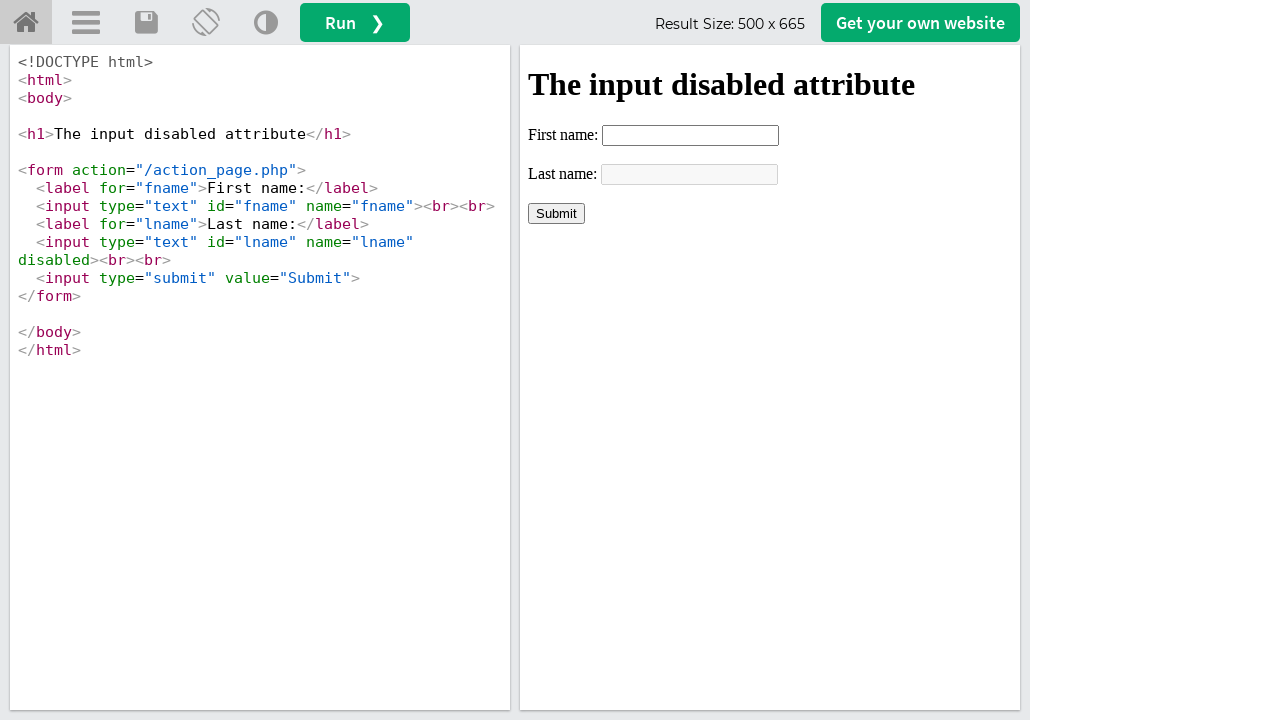

Failed to clear disabled input field (expected behavior) on iframe#iframeResult >> internal:control=enter-frame >> input[name='lname']
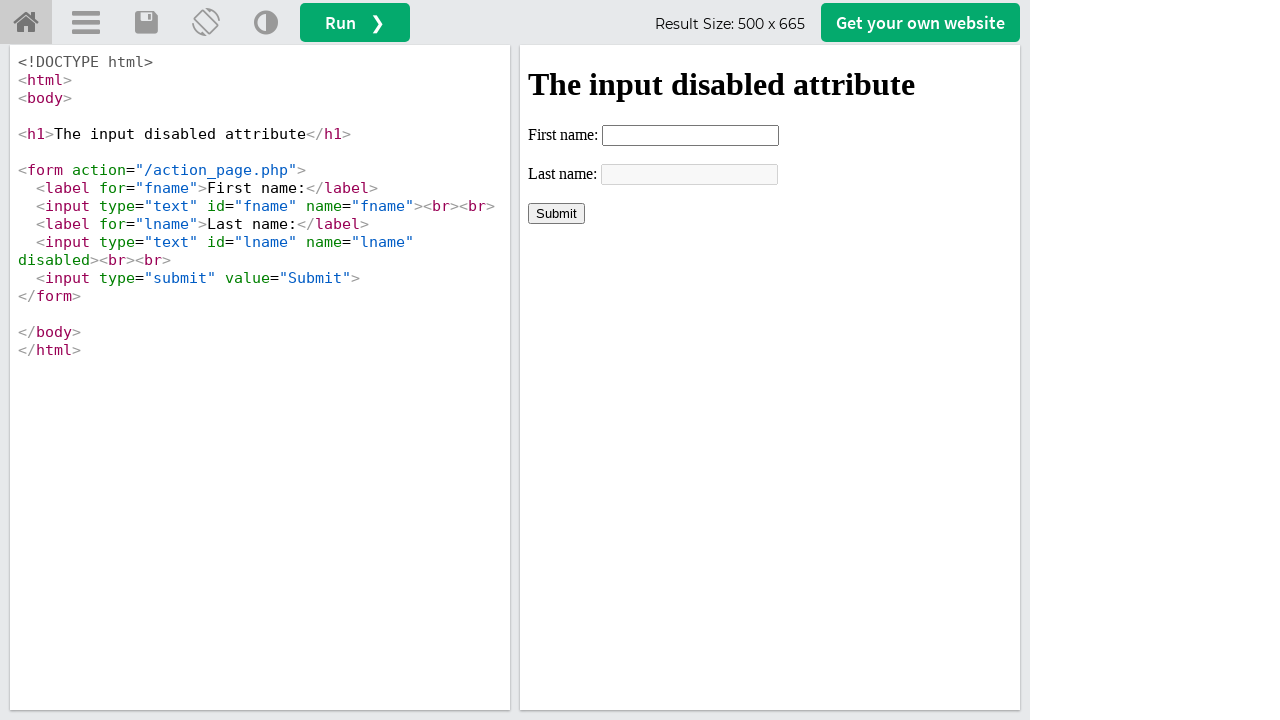

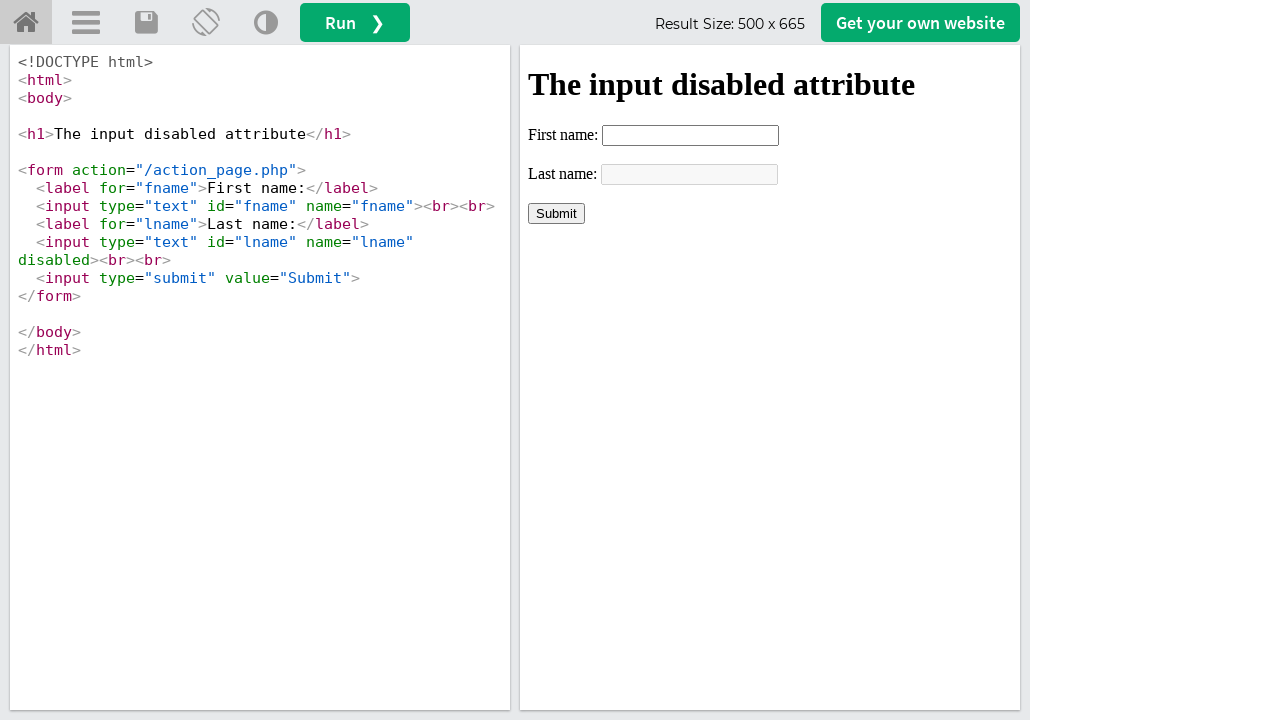